Tests browser navigation by visiting W3Schools HTML page, navigating to CSS page, then using back and forward browser controls

Starting URL: https://www.w3schools.com/html/

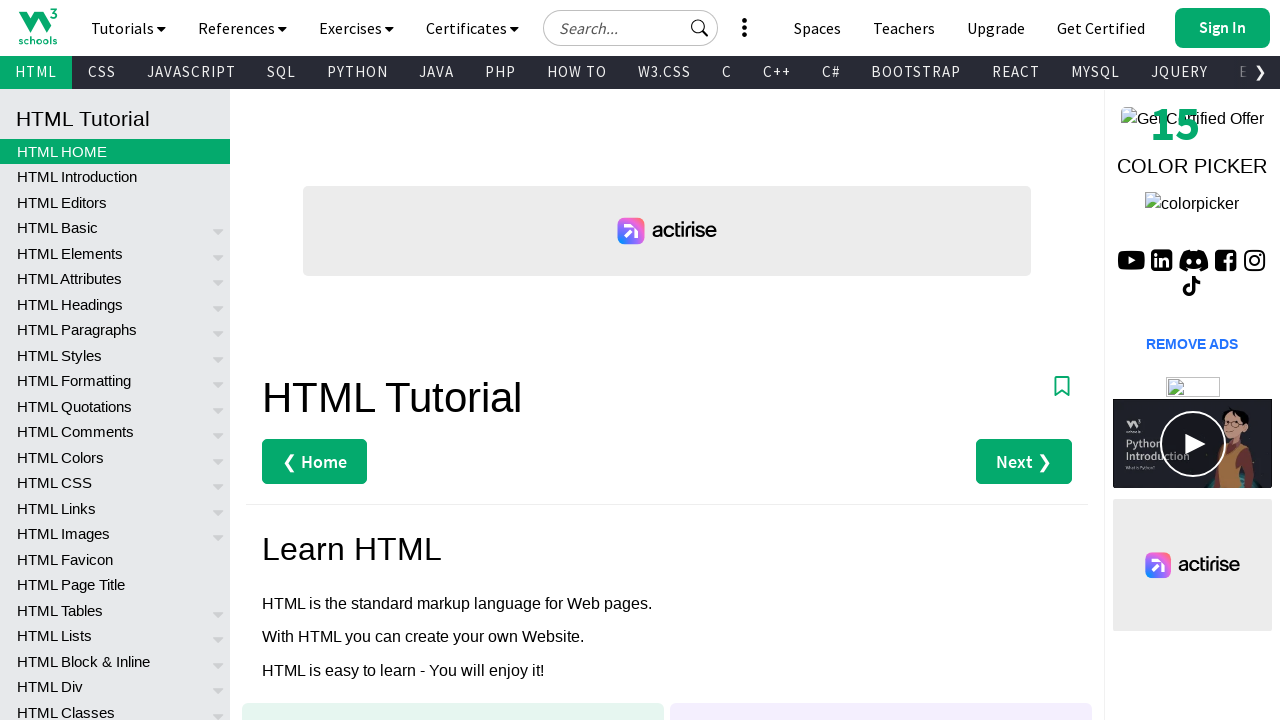

Navigated to W3Schools CSS page
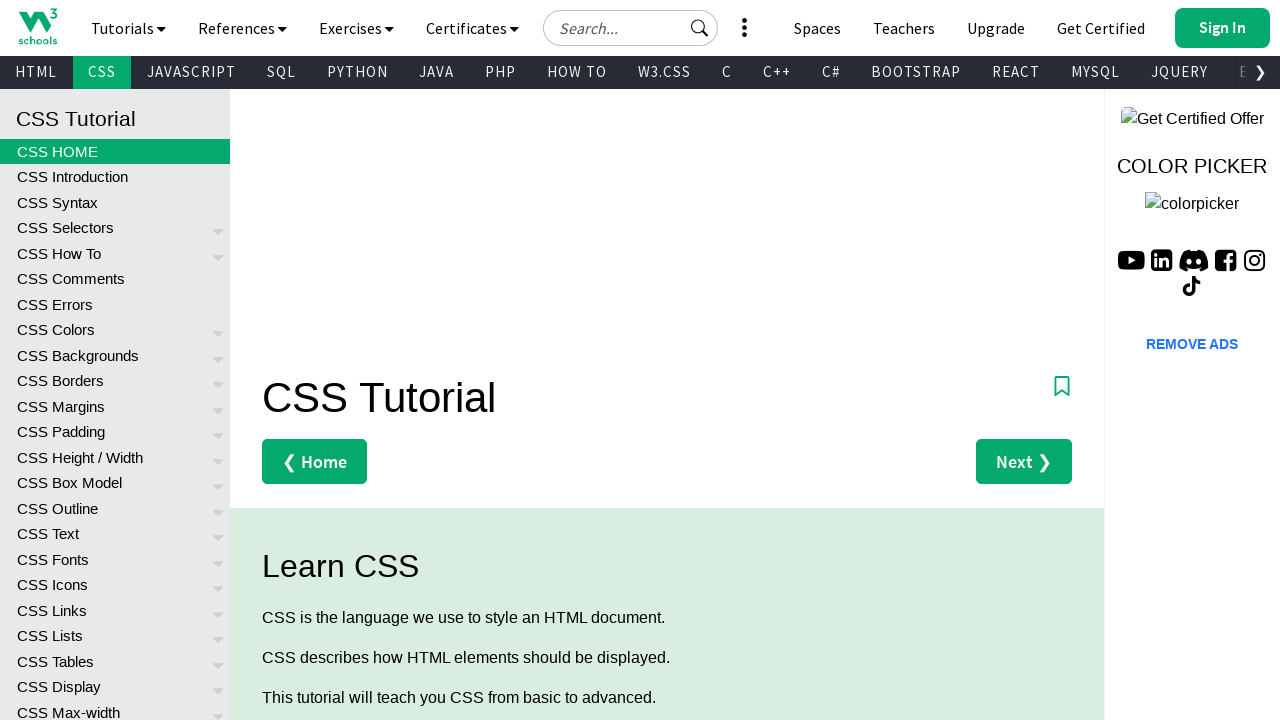

Navigated back to W3Schools HTML page
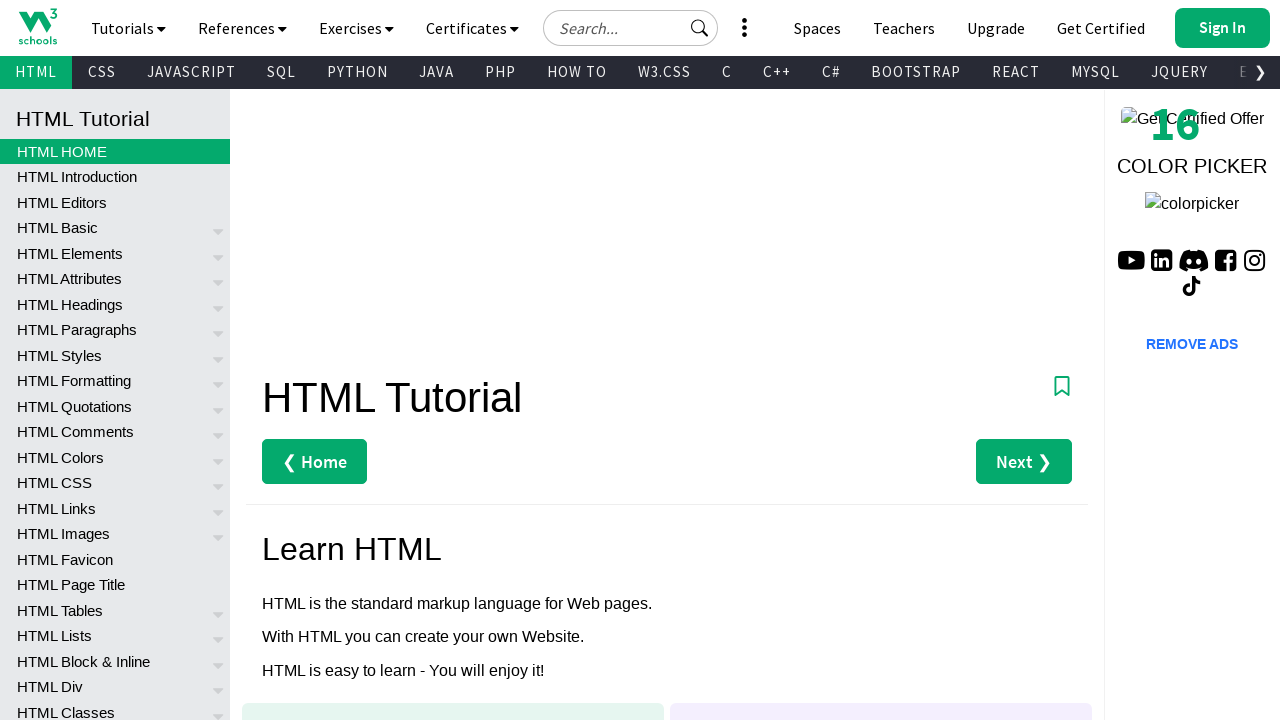

Navigated forward to W3Schools CSS page again
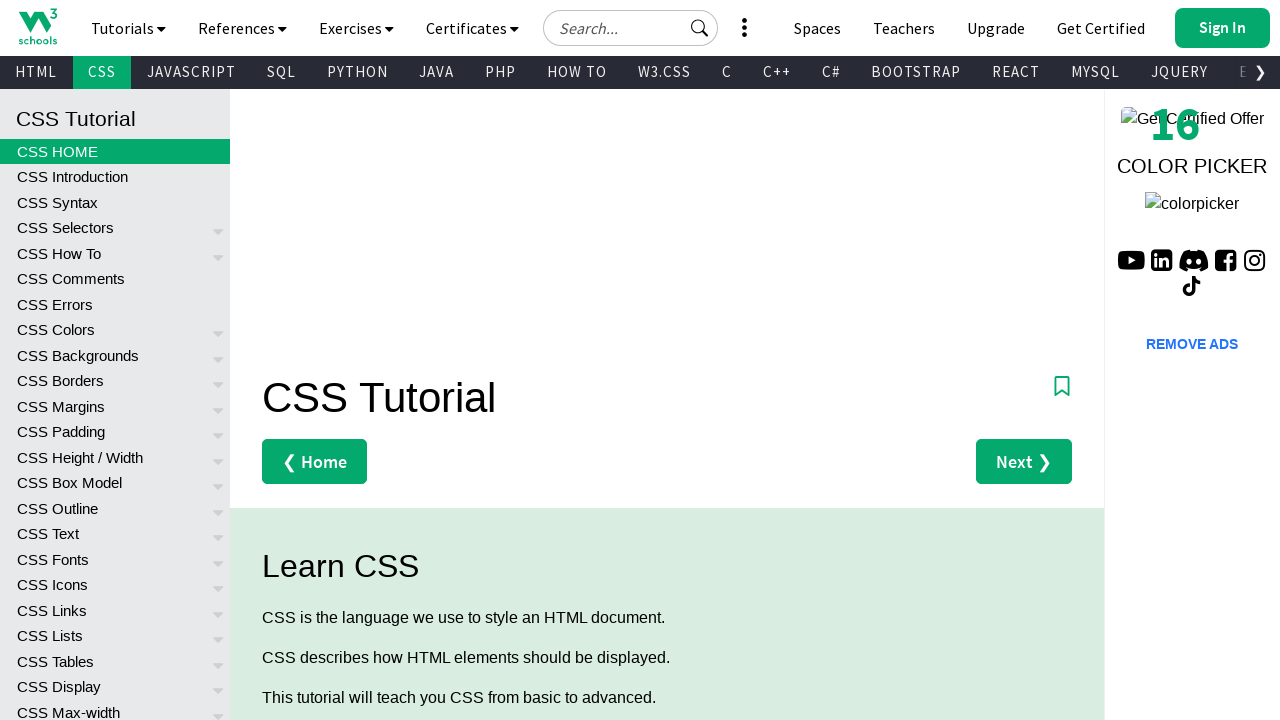

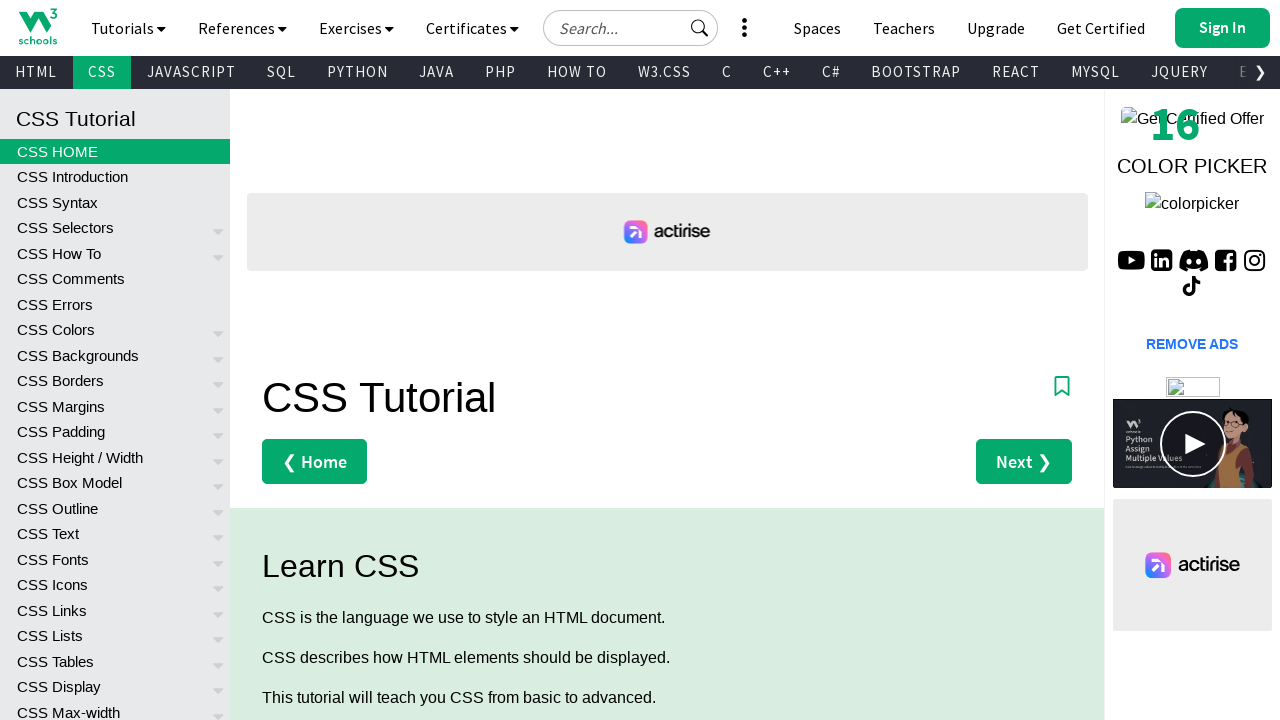